Navigates to the Challenging DOM page from the main page and verifies the page loads by waiting for the h3 header element to be present.

Starting URL: https://the-internet.herokuapp.com/

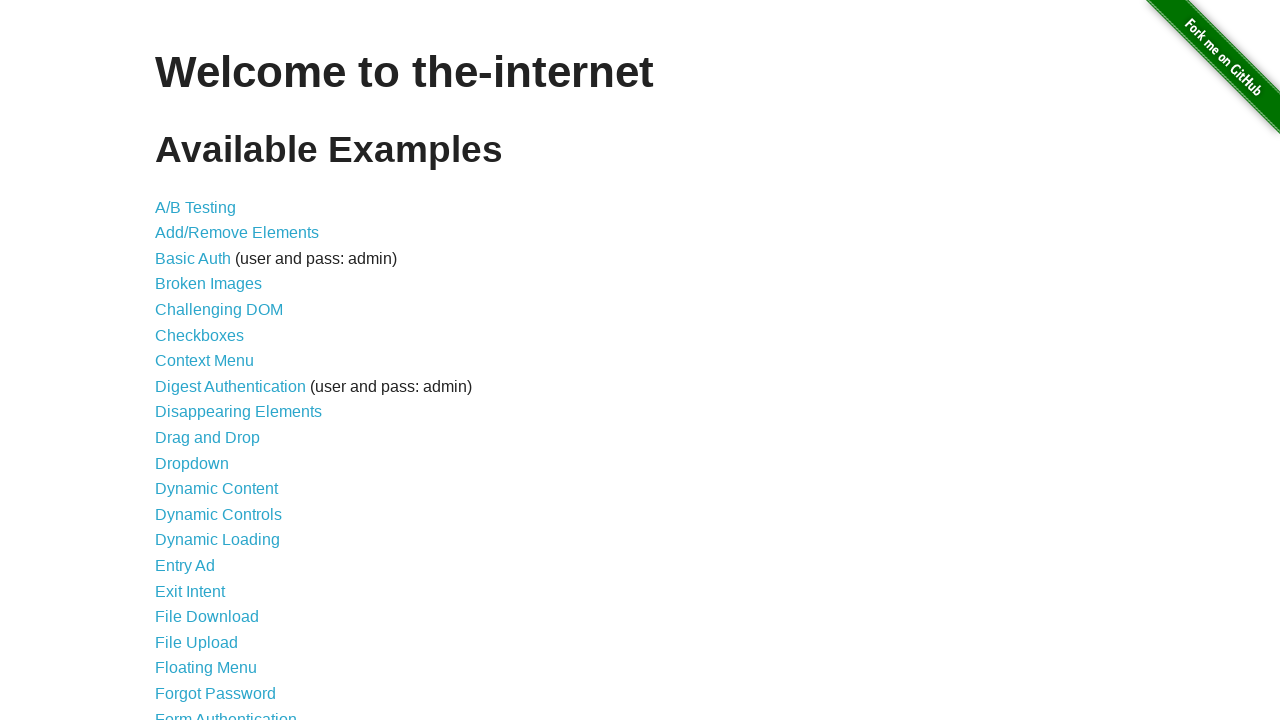

Clicked on the 'Challenging DOM' link to navigate to the test page at (219, 310) on xpath=//a[normalize-space()='Challenging DOM']
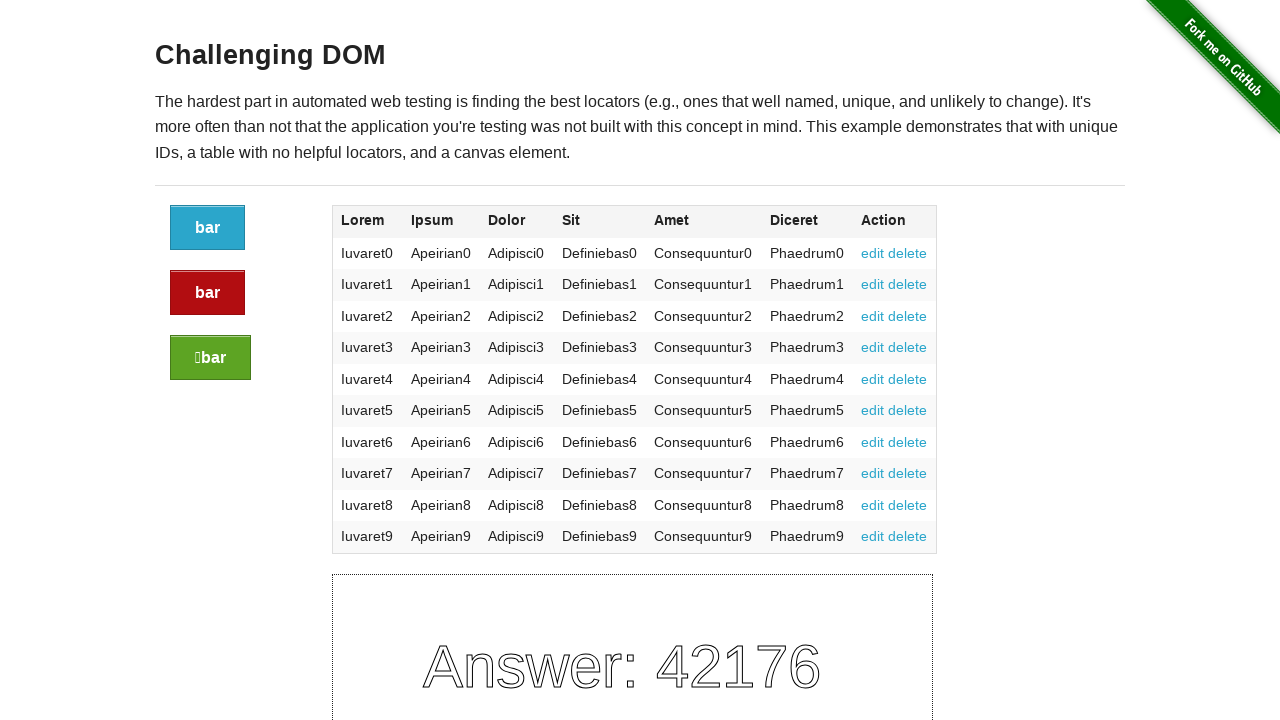

Waited for h3 header element to be present, confirming page load
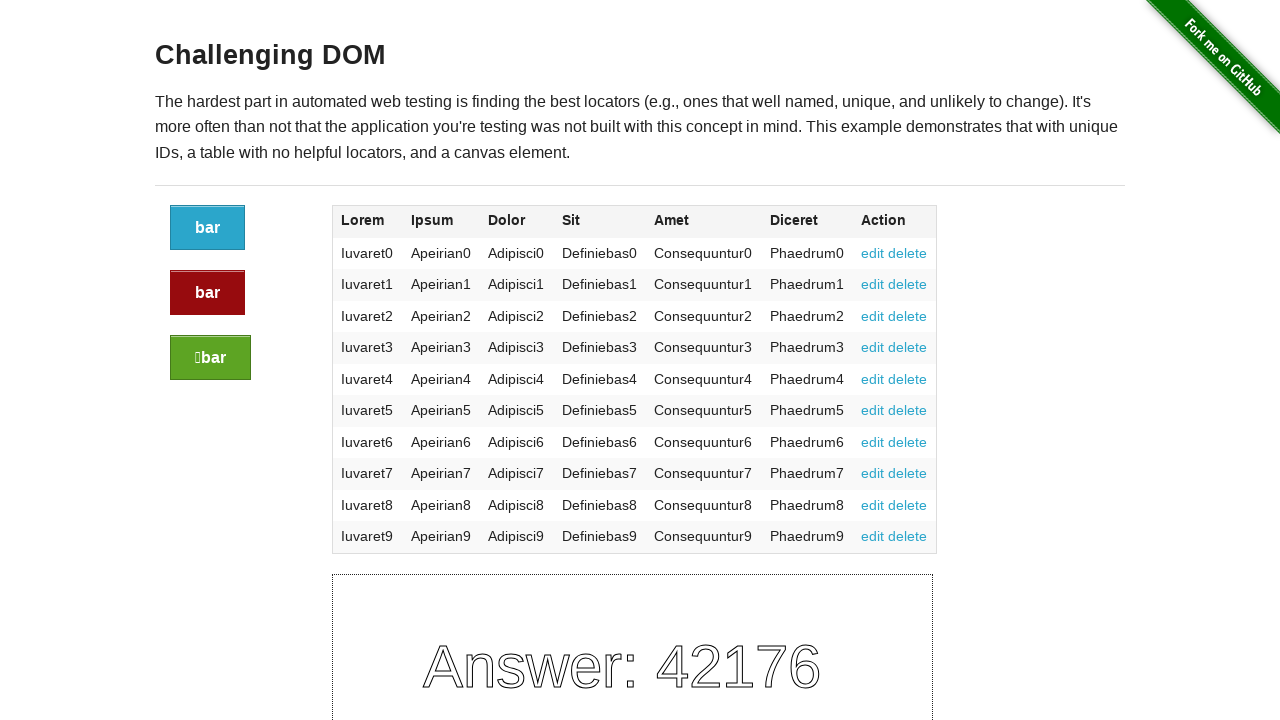

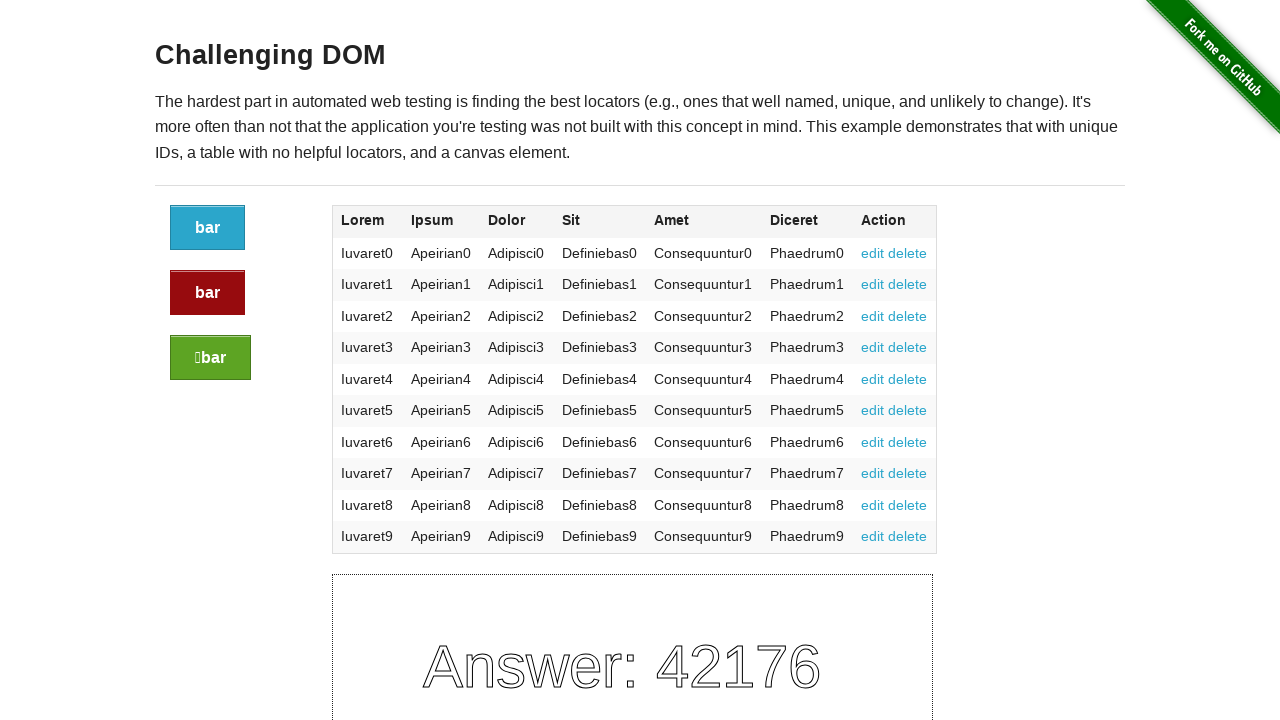